Tests that pressing Escape cancels edits and restores the original text

Starting URL: https://demo.playwright.dev/todomvc

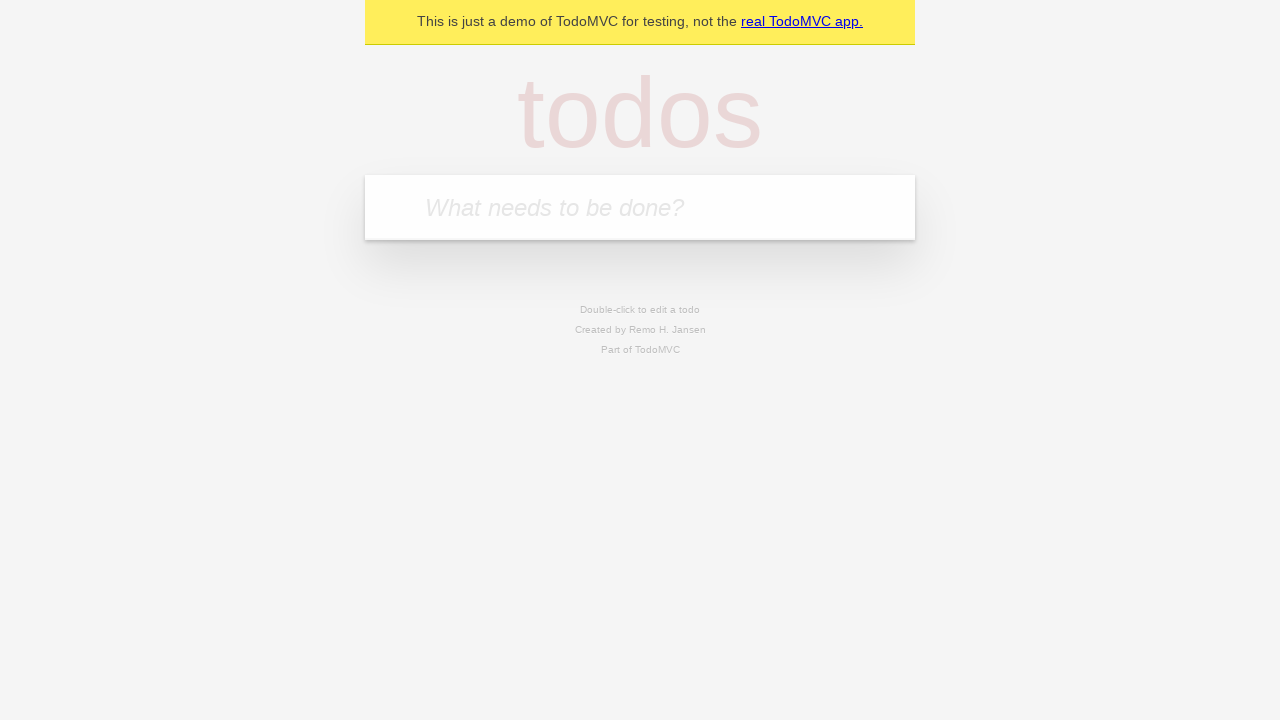

Filled new todo field with 'buy some cheese' on internal:attr=[placeholder="What needs to be done?"i]
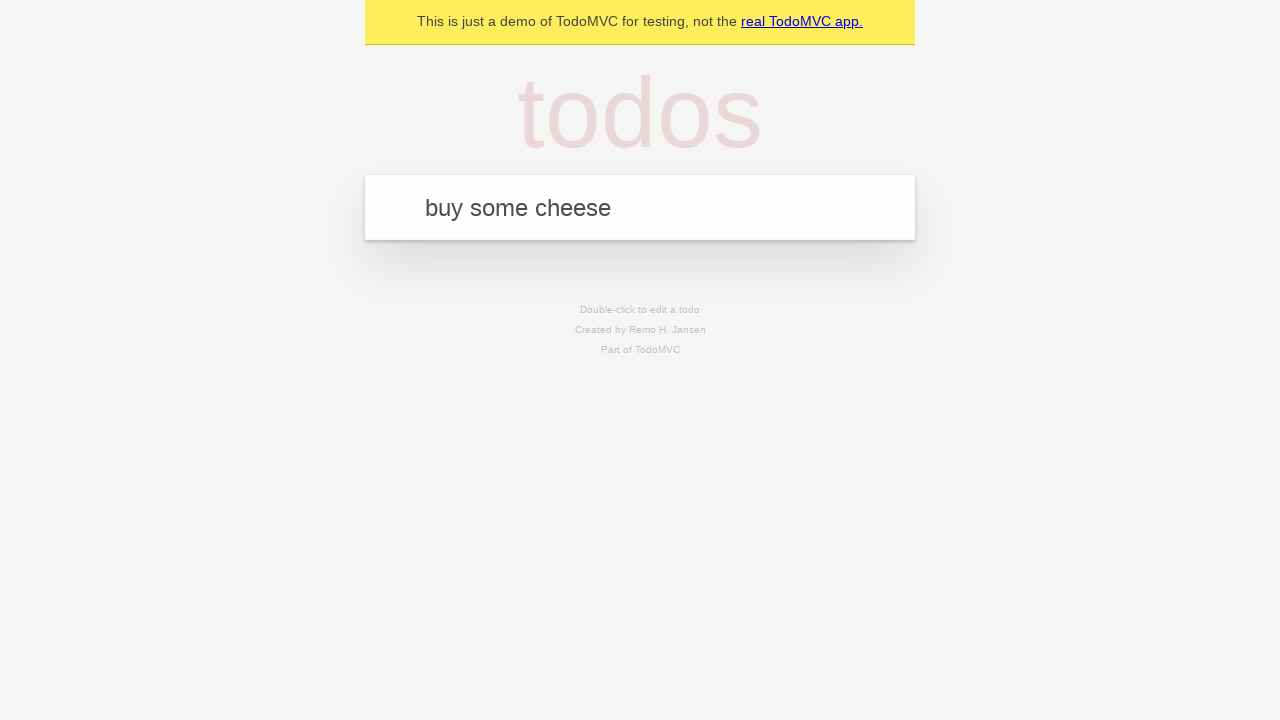

Pressed Enter to create todo 'buy some cheese' on internal:attr=[placeholder="What needs to be done?"i]
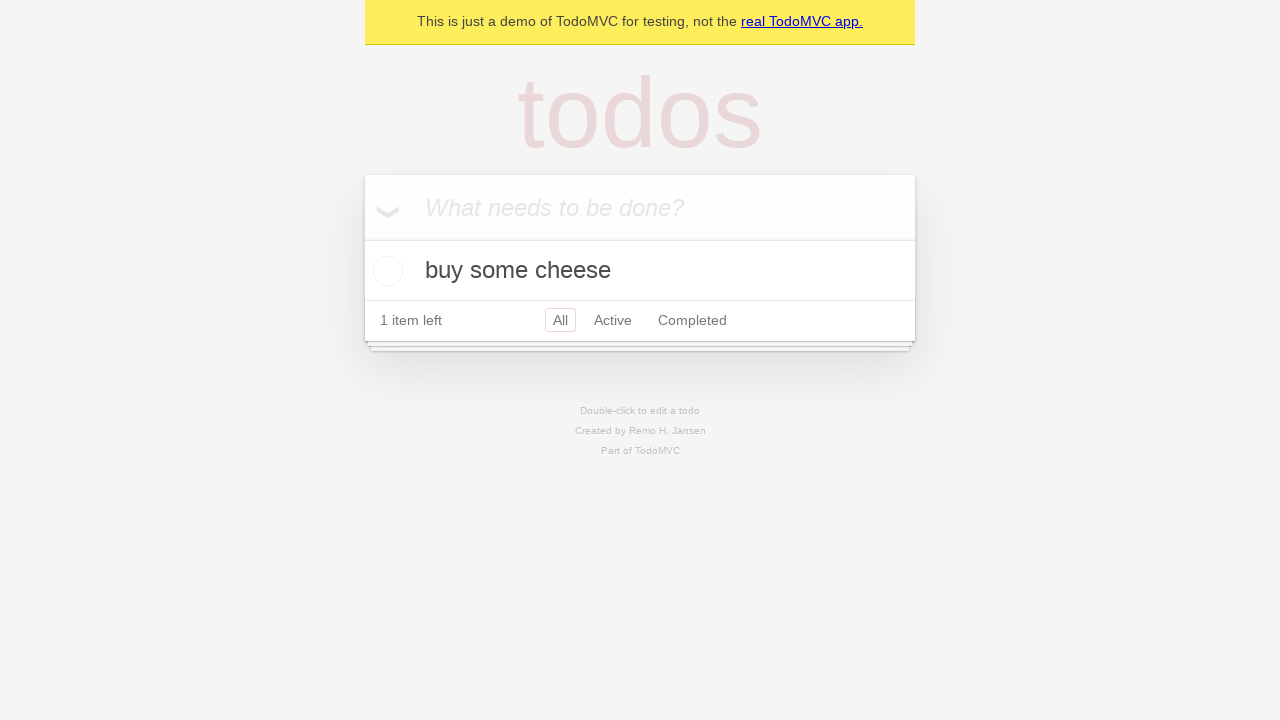

Filled new todo field with 'feed the cat' on internal:attr=[placeholder="What needs to be done?"i]
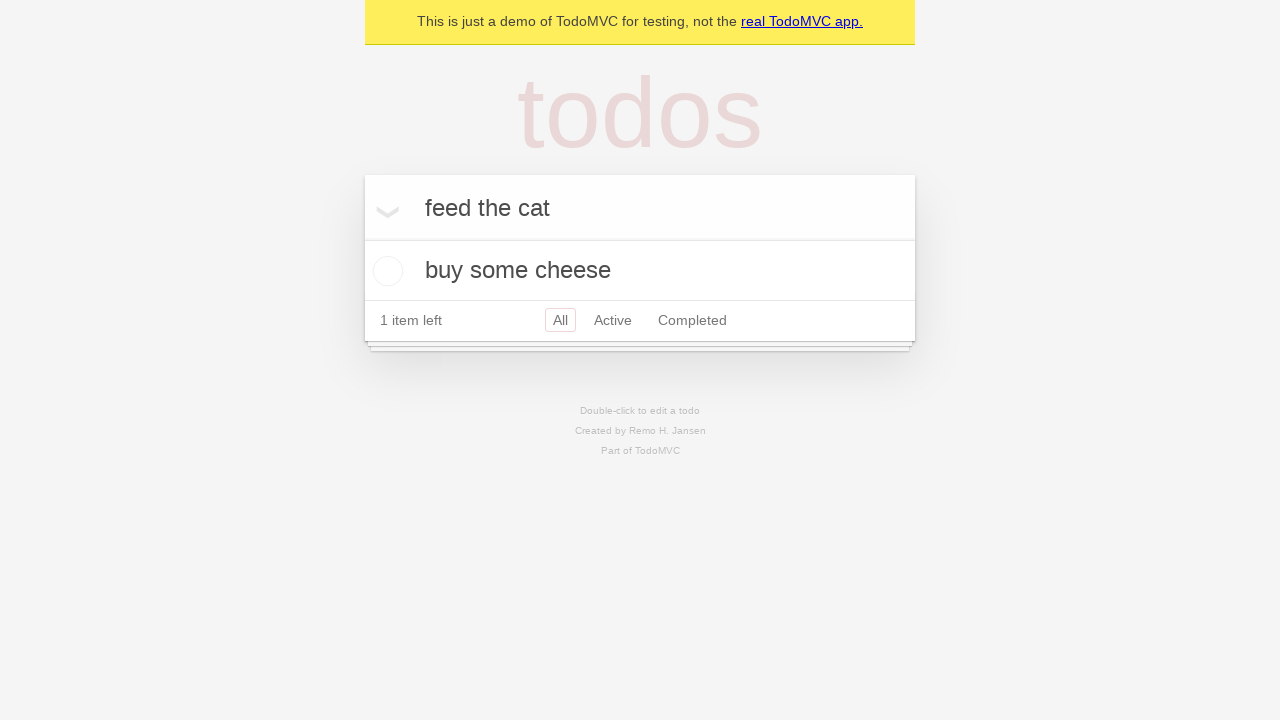

Pressed Enter to create todo 'feed the cat' on internal:attr=[placeholder="What needs to be done?"i]
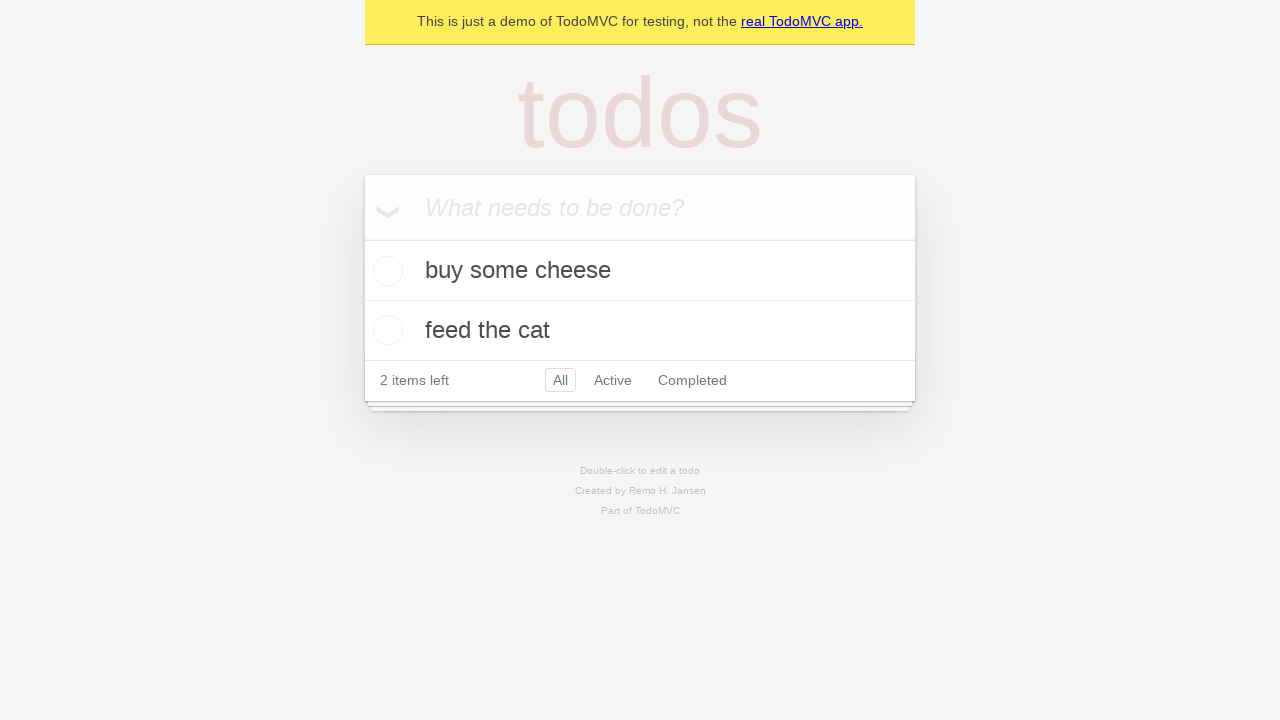

Filled new todo field with 'book a doctors appointment' on internal:attr=[placeholder="What needs to be done?"i]
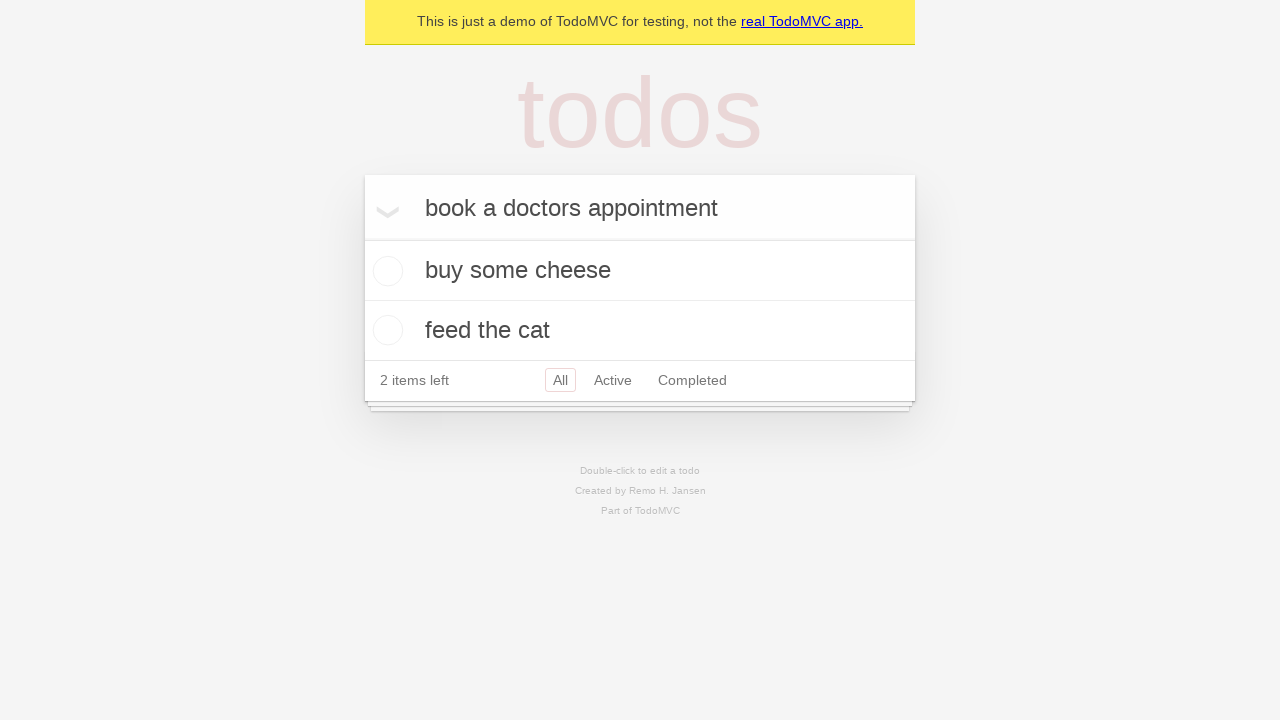

Pressed Enter to create todo 'book a doctors appointment' on internal:attr=[placeholder="What needs to be done?"i]
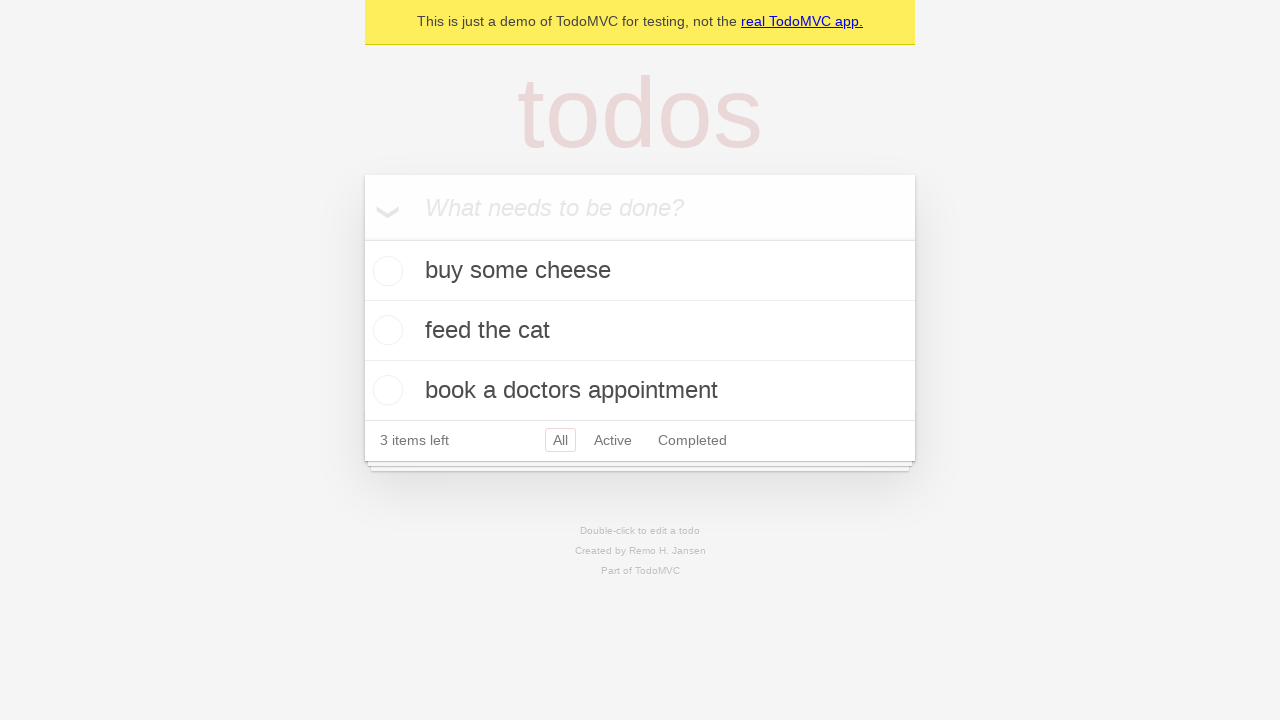

Waited for all 3 todo items to be created
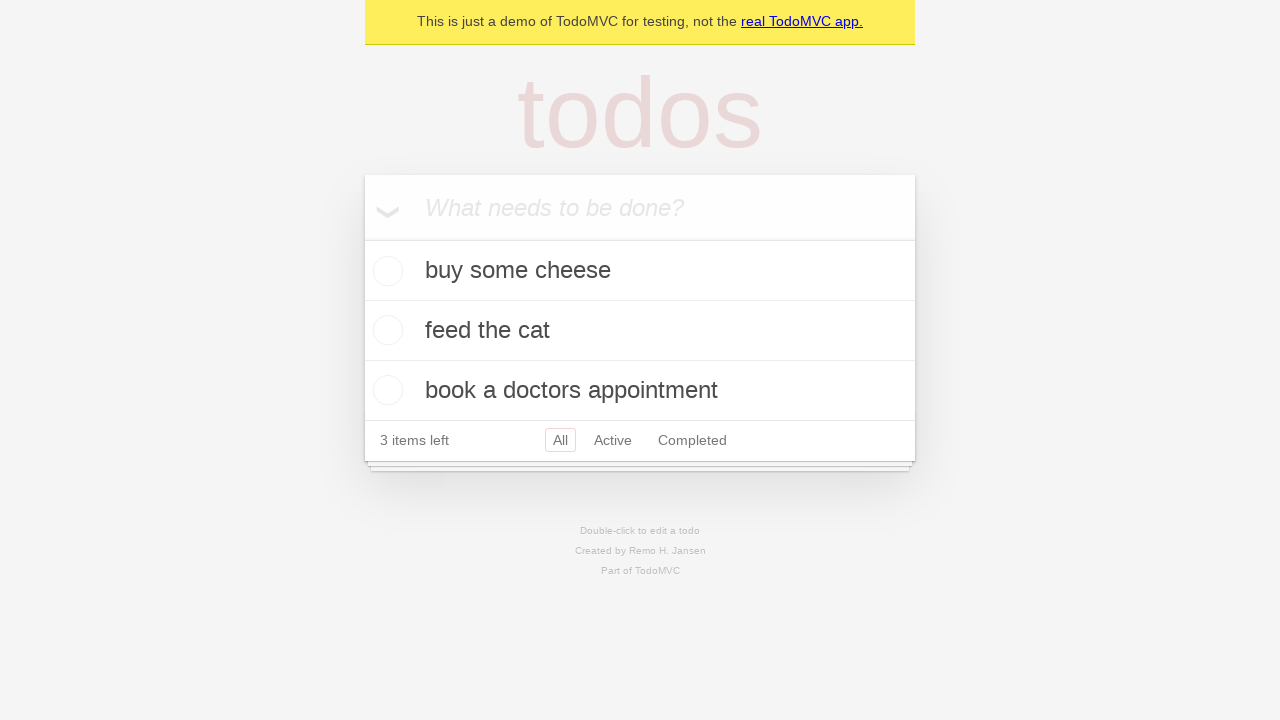

Double-clicked second todo item to enter edit mode at (640, 331) on internal:testid=[data-testid="todo-item"s] >> nth=1
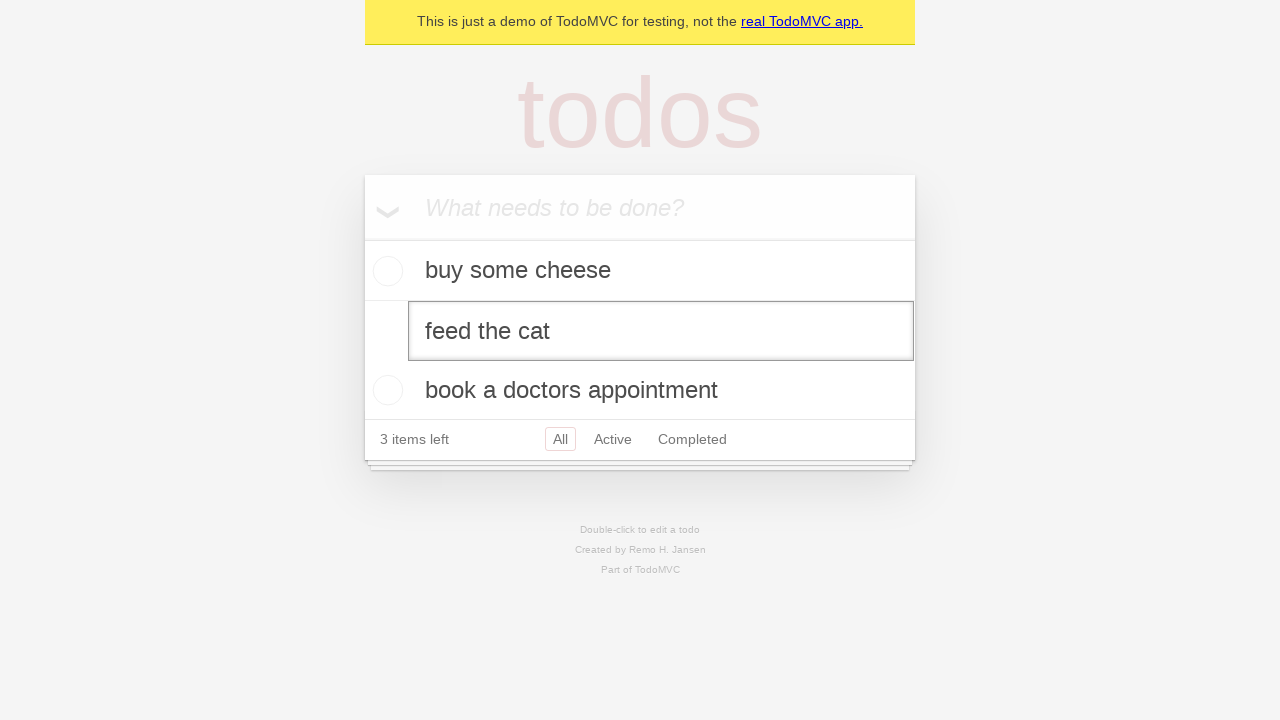

Filled edit field with 'buy some sausages' on internal:testid=[data-testid="todo-item"s] >> nth=1 >> internal:role=textbox[nam
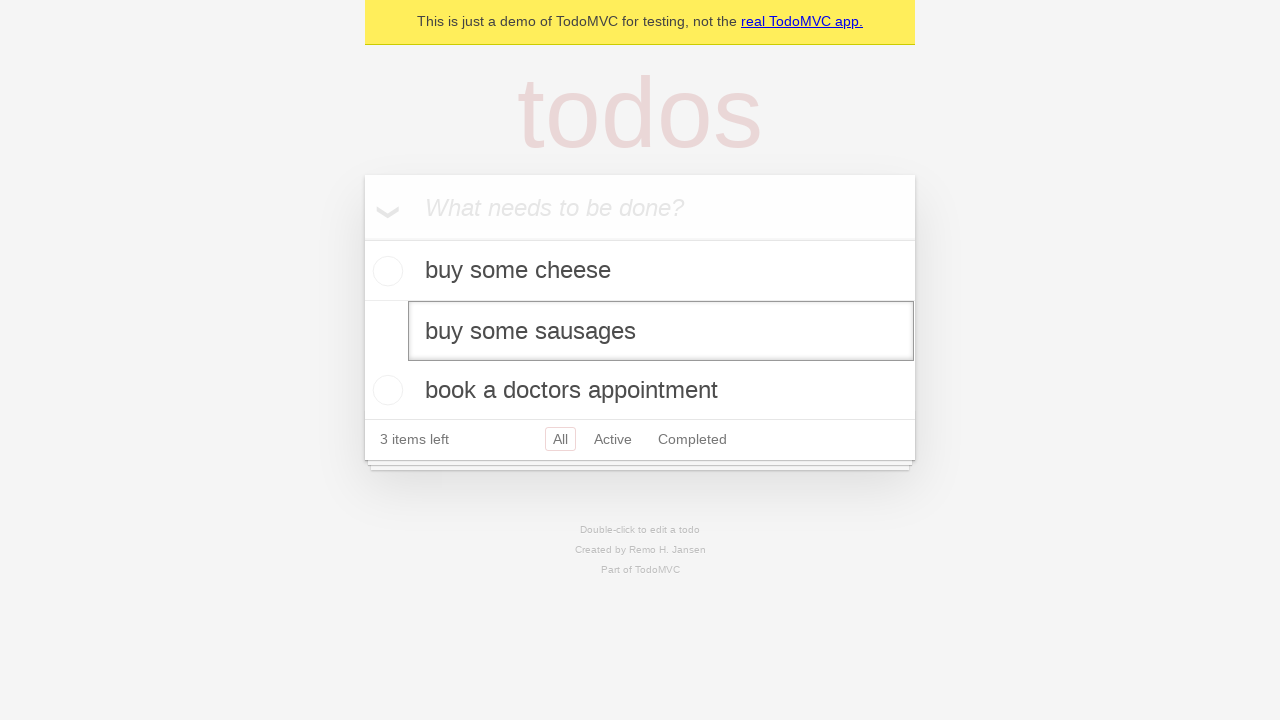

Pressed Escape to cancel edits and restore original text on internal:testid=[data-testid="todo-item"s] >> nth=1 >> internal:role=textbox[nam
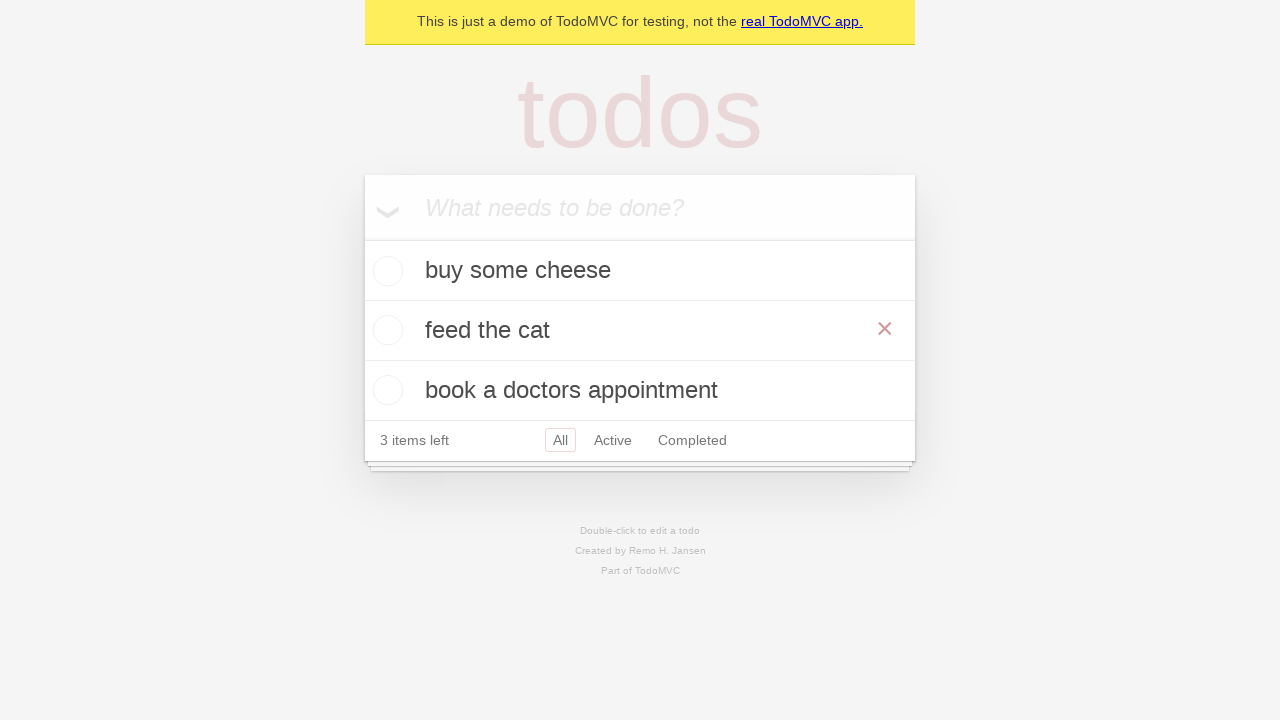

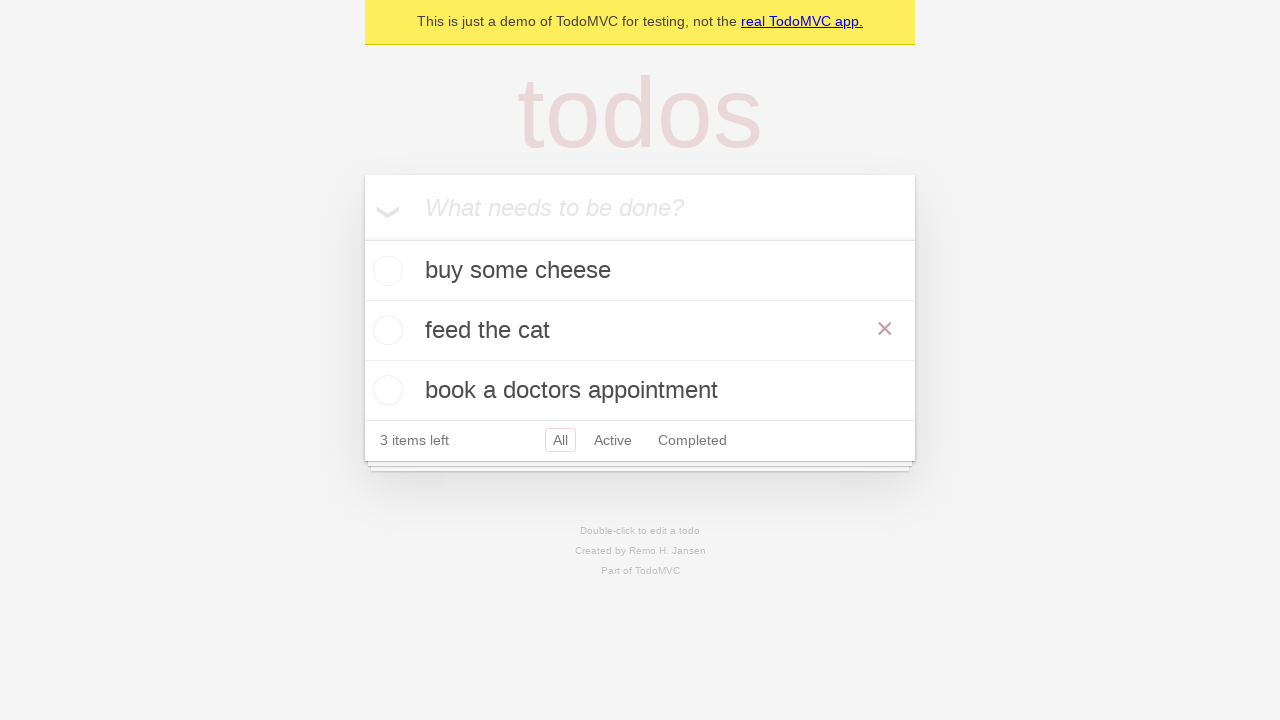